Tests radio button functionality by clicking the "Impressive" radio button and verifying the success message displays correctly

Starting URL: https://demoqa.com/radio-button

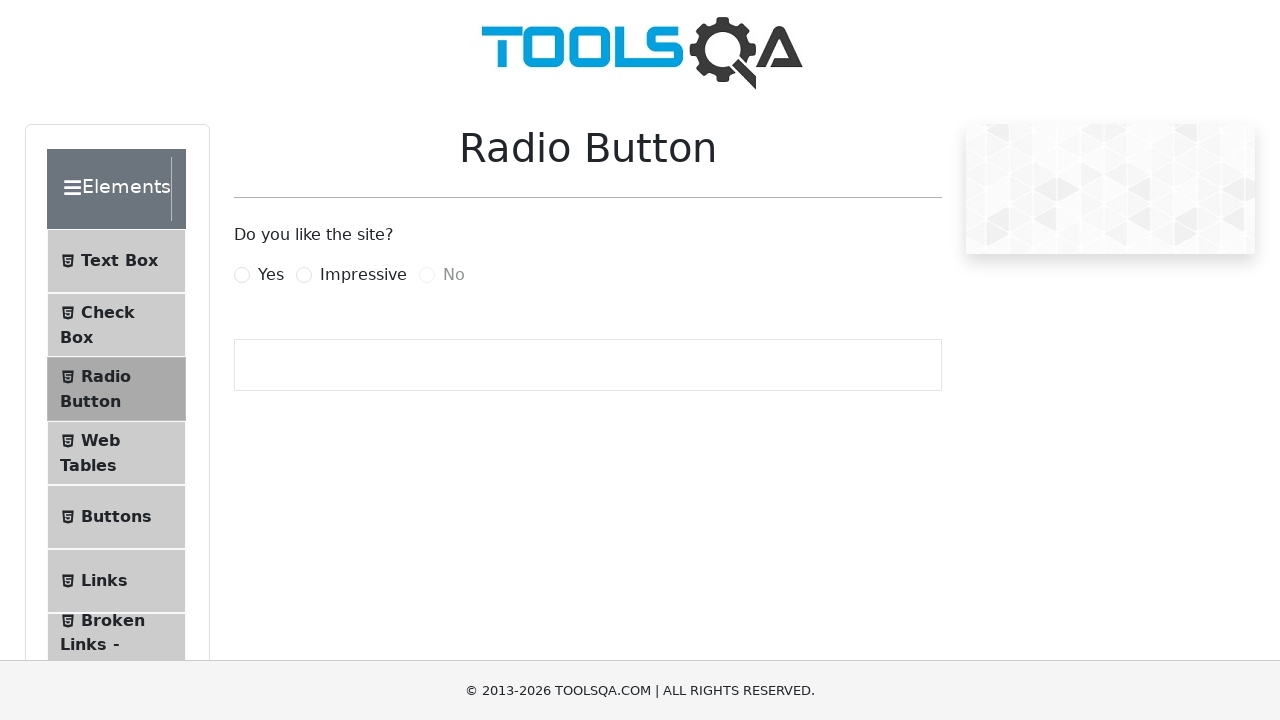

Clicked on the 'Impressive' radio button at (363, 275) on xpath=//label[@for='impressiveRadio']
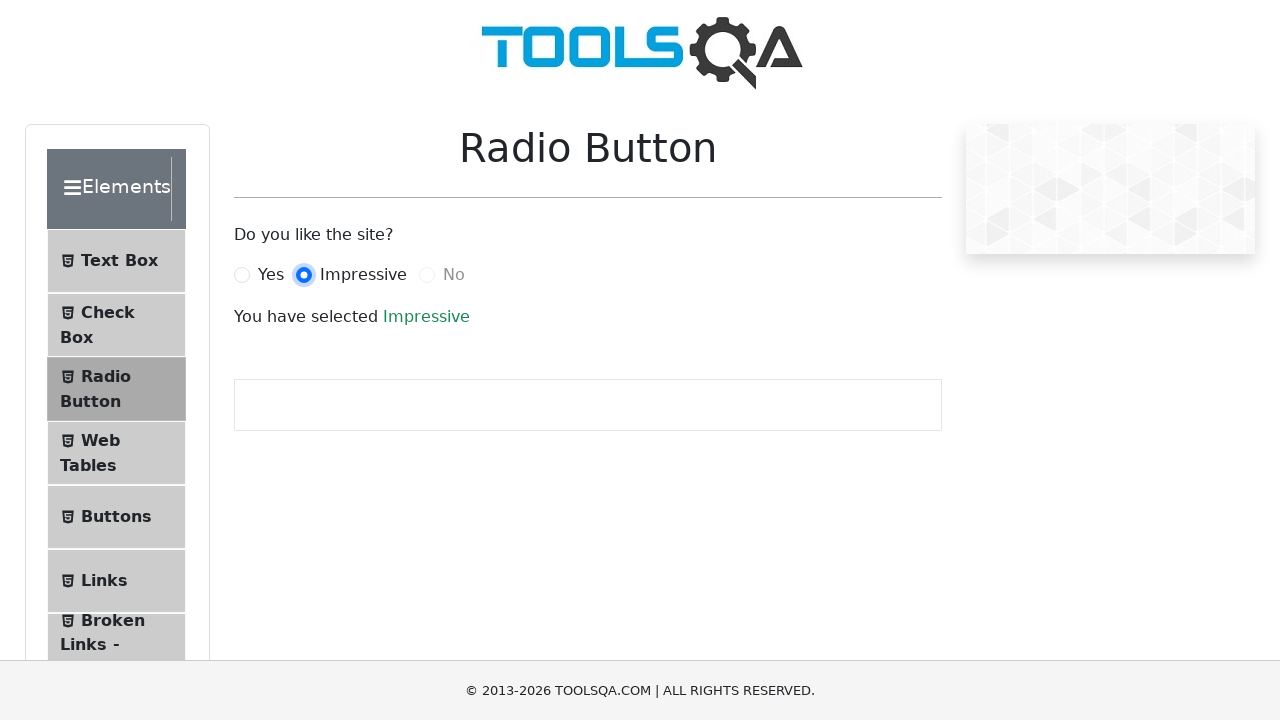

Verified success message displays 'Impressive'
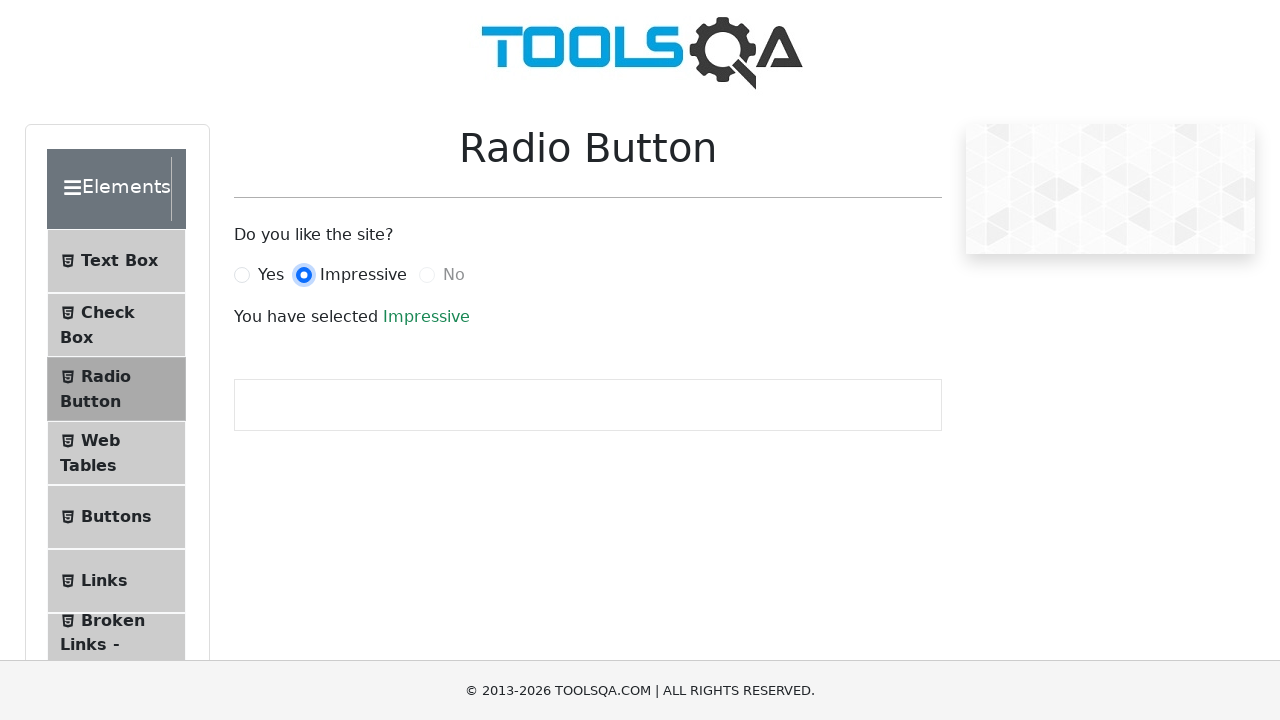

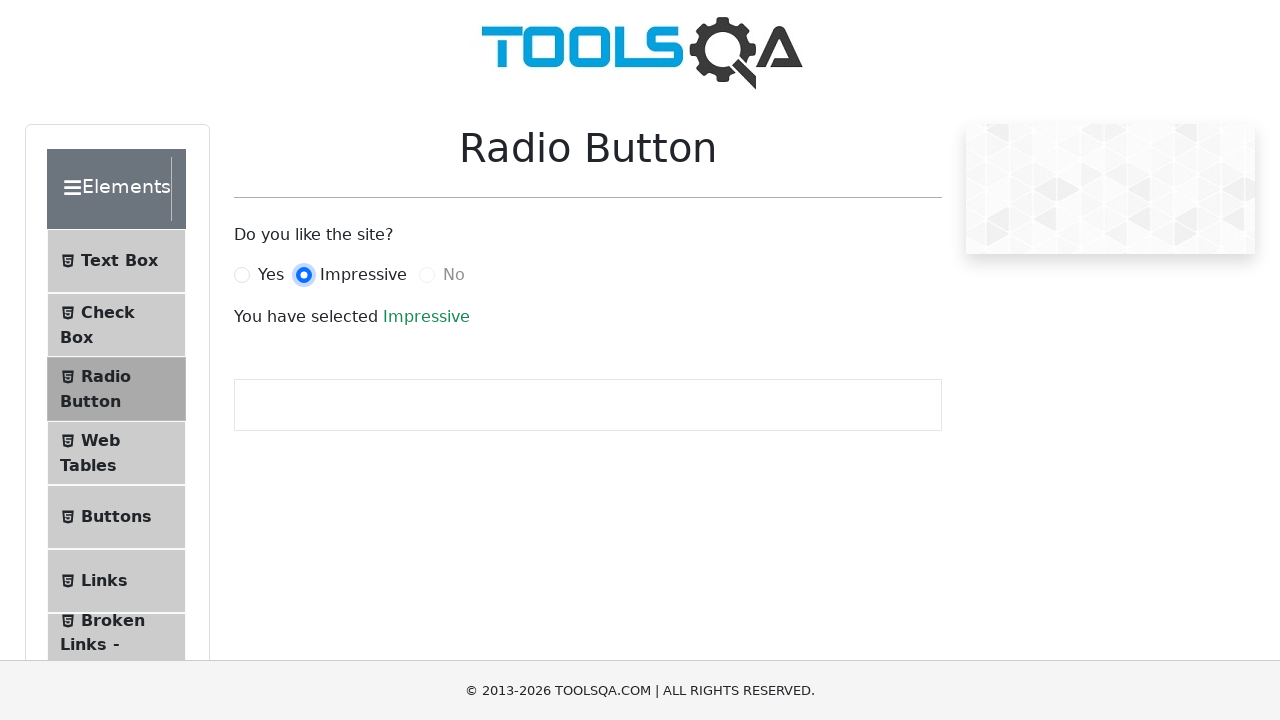